Tests pagination functionality on a book catalog website by navigating through multiple pages using the "next" button

Starting URL: http://books.toscrape.com/

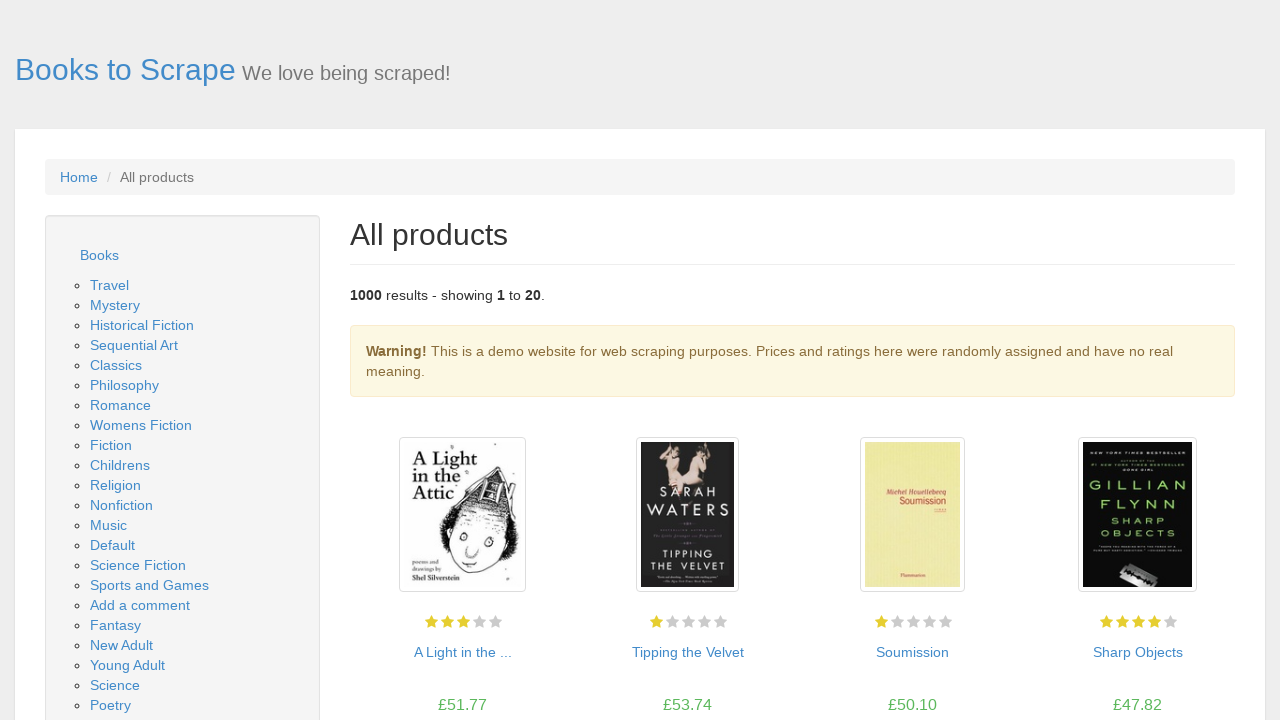

Waited for book listings to load on initial page
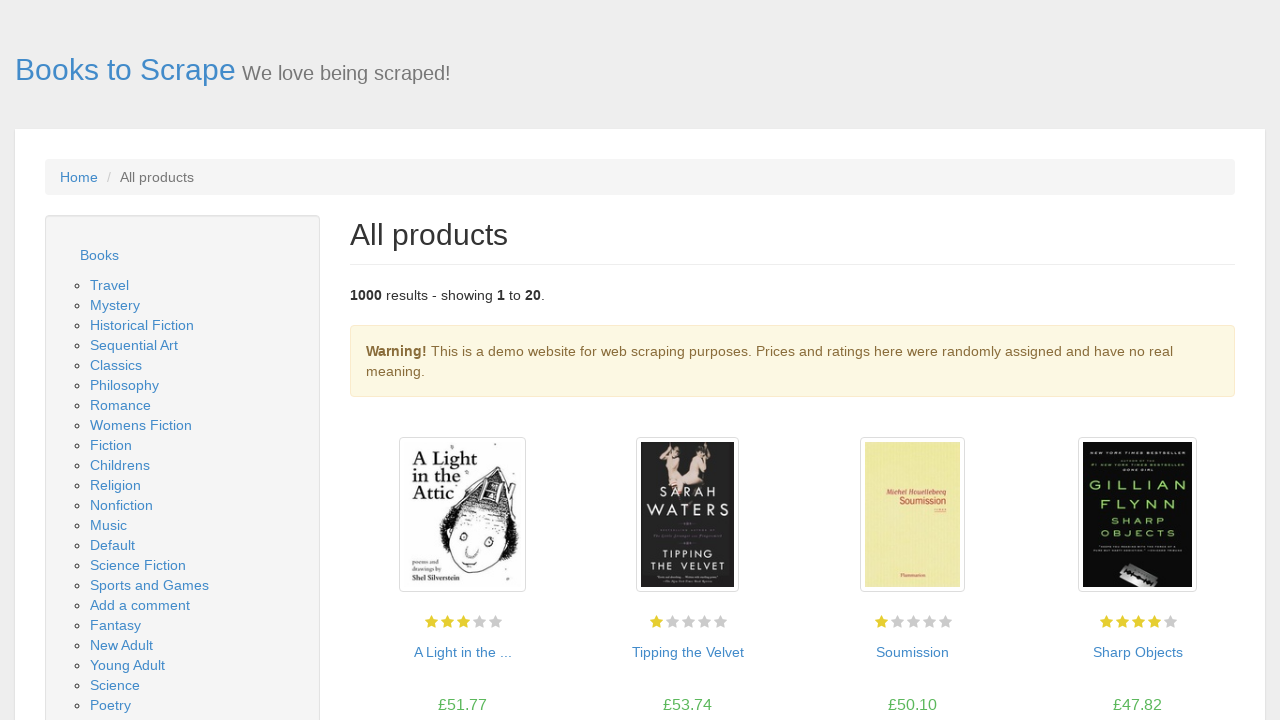

Verified current page indicator is visible on page 1
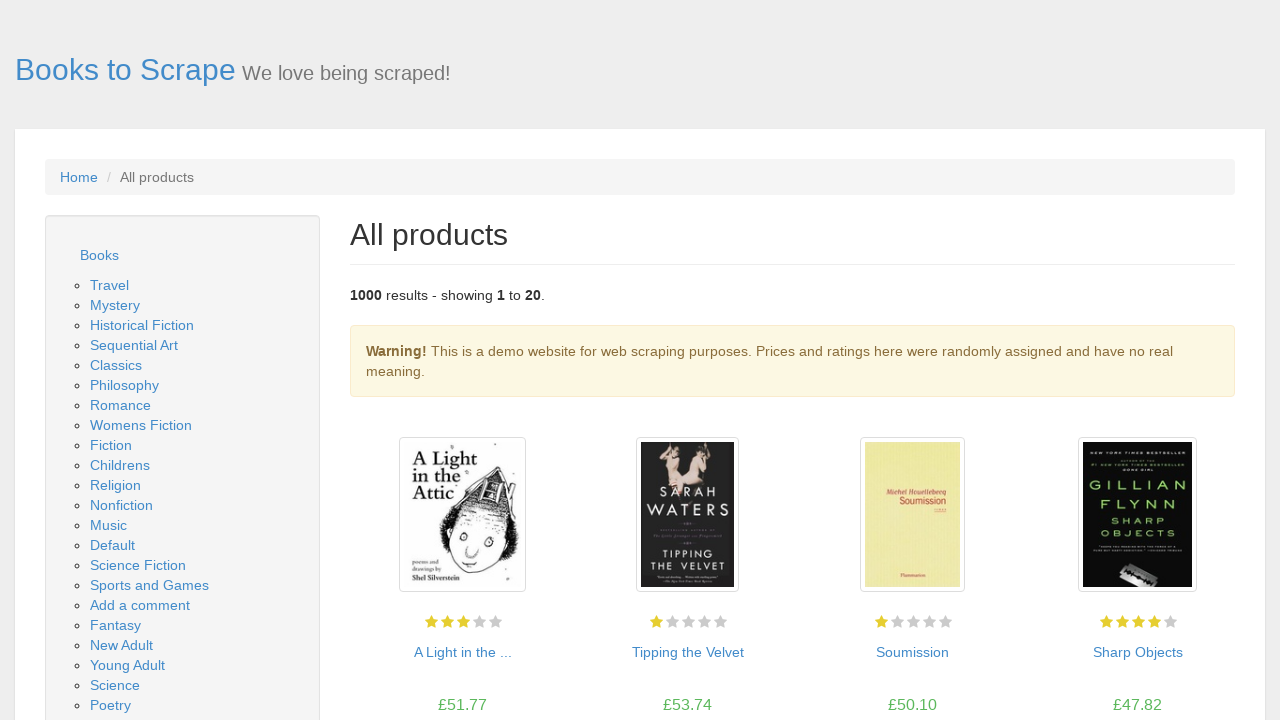

Verified book listings are visible on current page
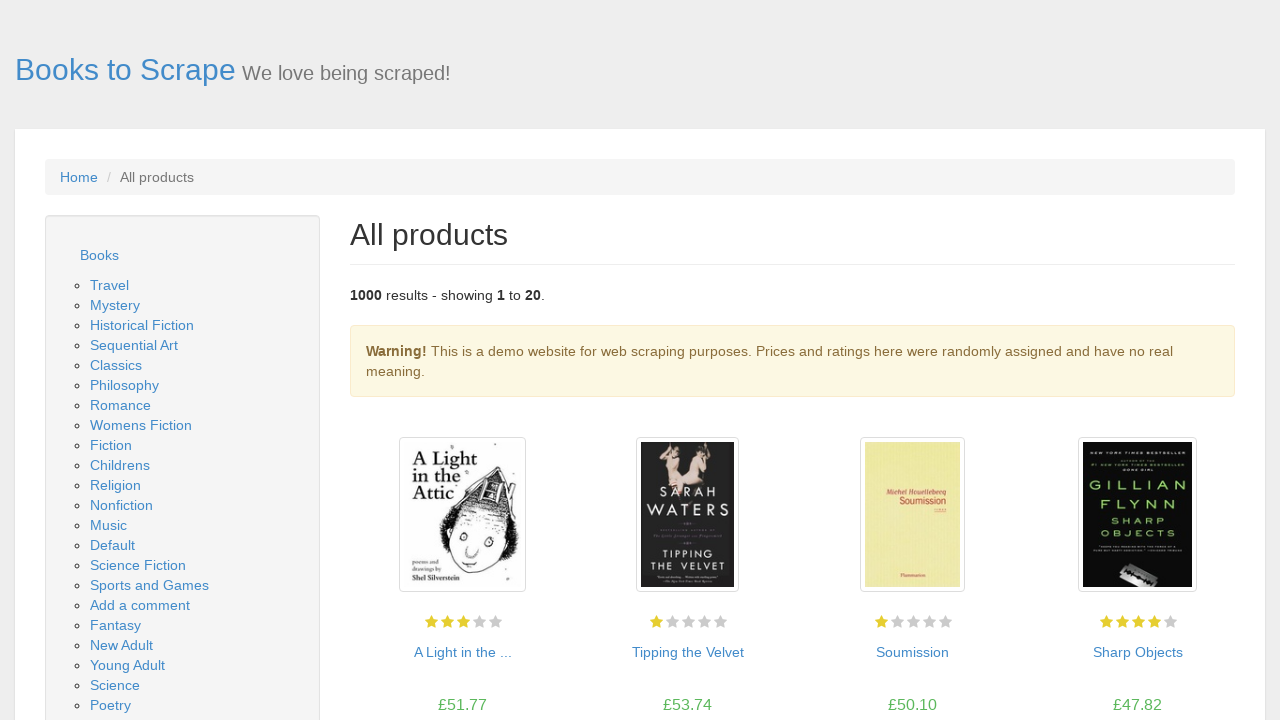

Clicked 'next' button to navigate to next page at (1206, 654) on .next a
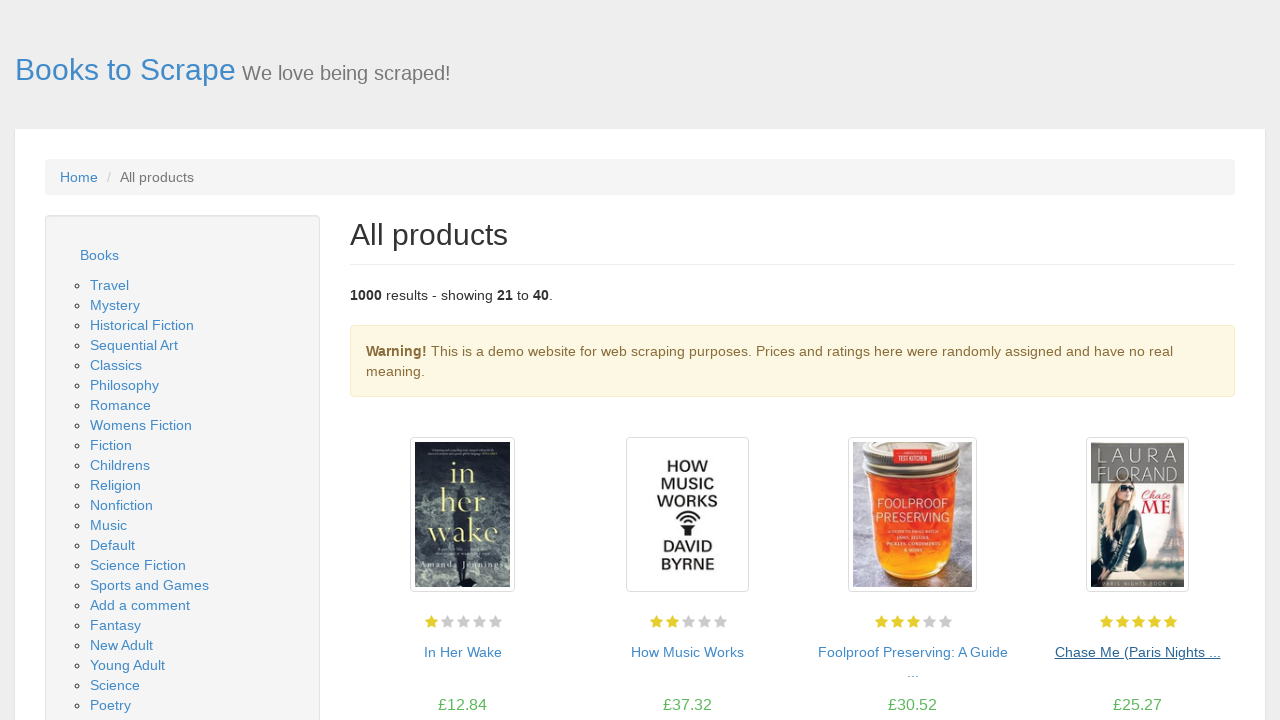

Waited for next page book listings to load
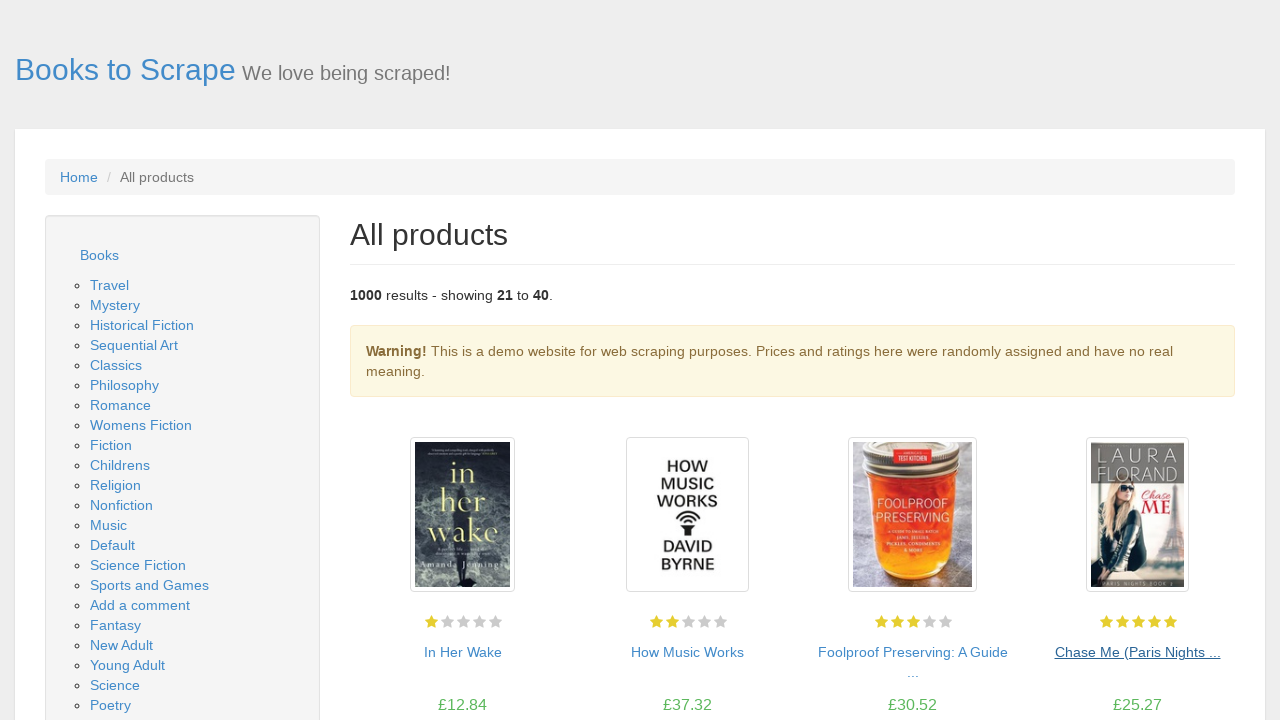

Verified book listings are visible on current page
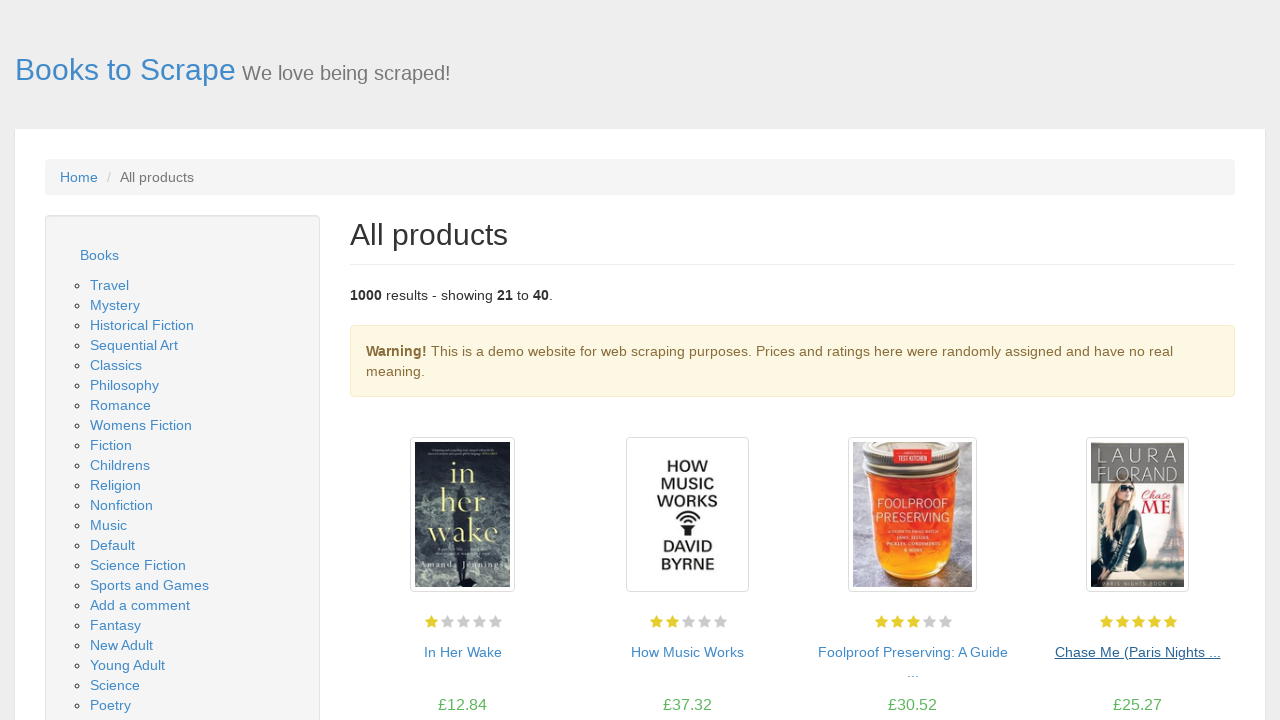

Clicked 'next' button to navigate to next page at (1206, 654) on .next a
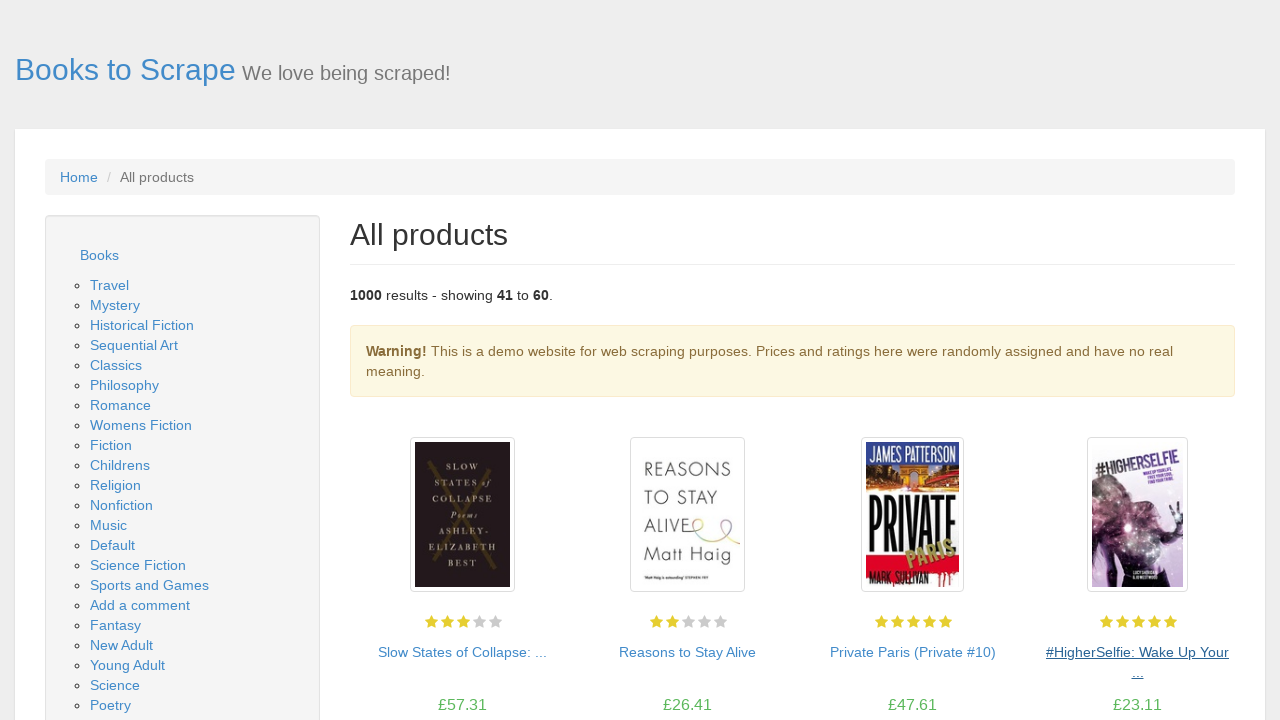

Waited for next page book listings to load
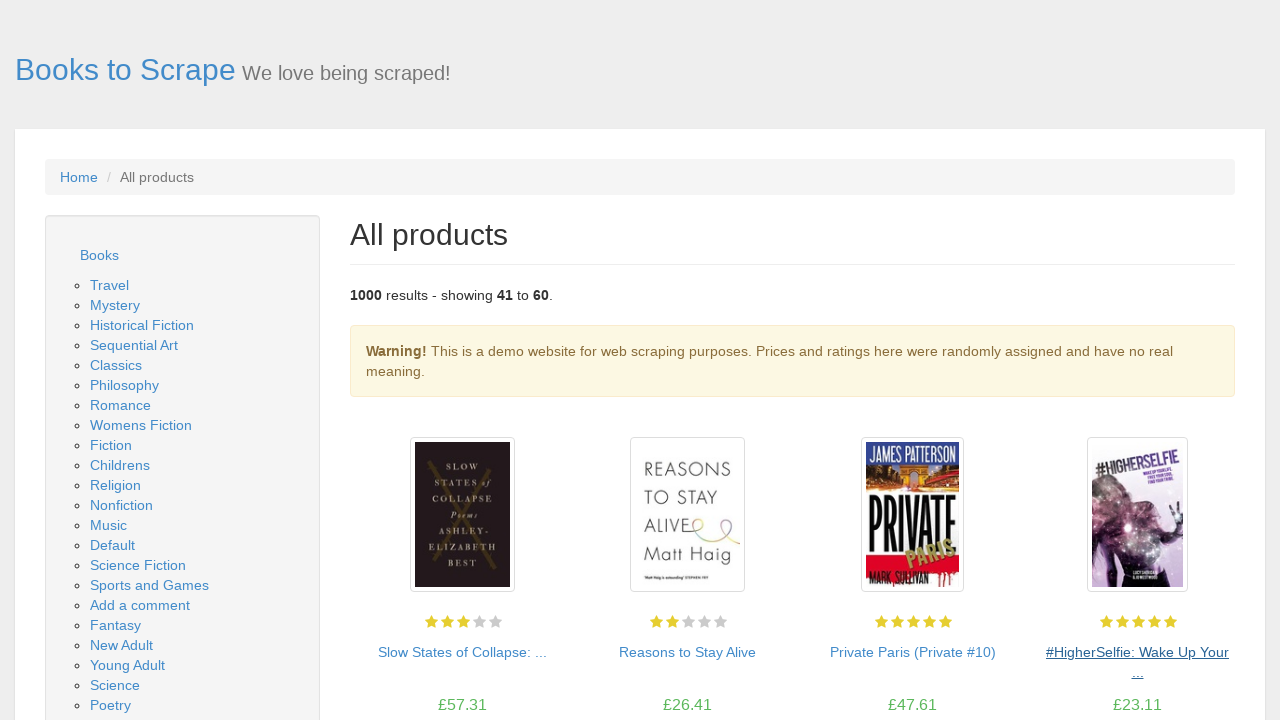

Verified book listings are visible on current page
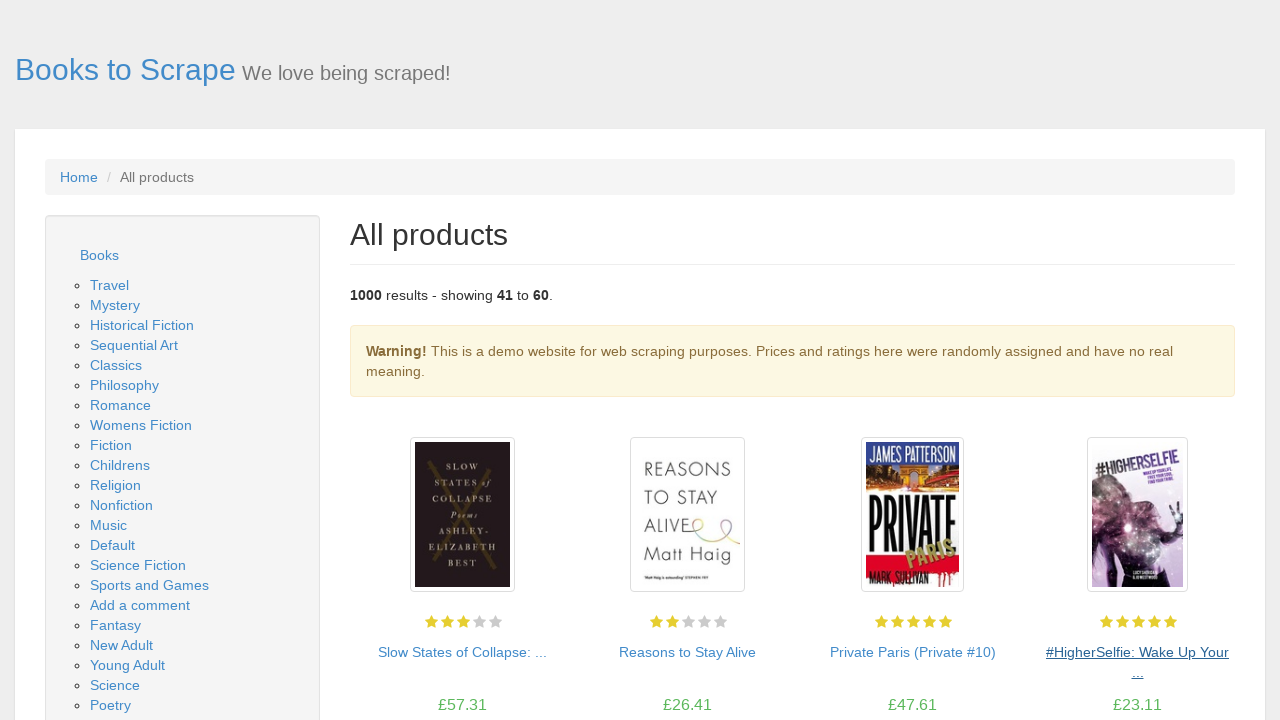

Clicked 'next' button to navigate to next page at (1206, 654) on .next a
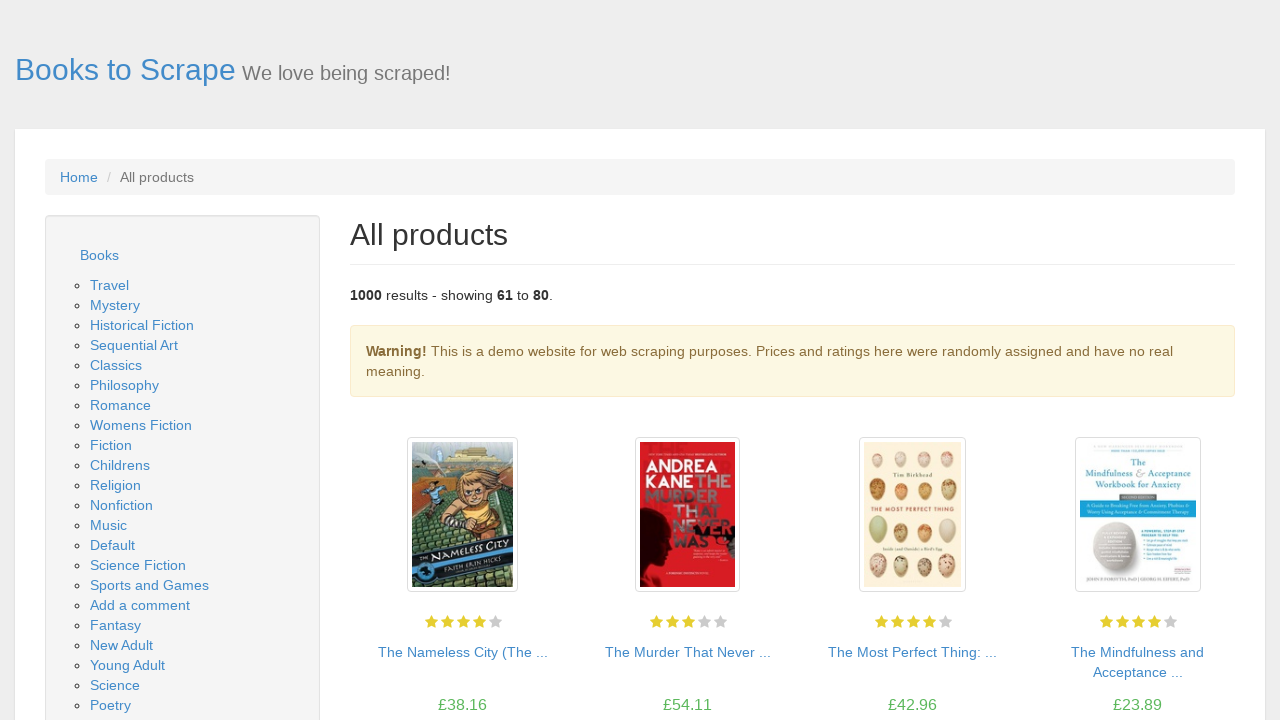

Waited for next page book listings to load
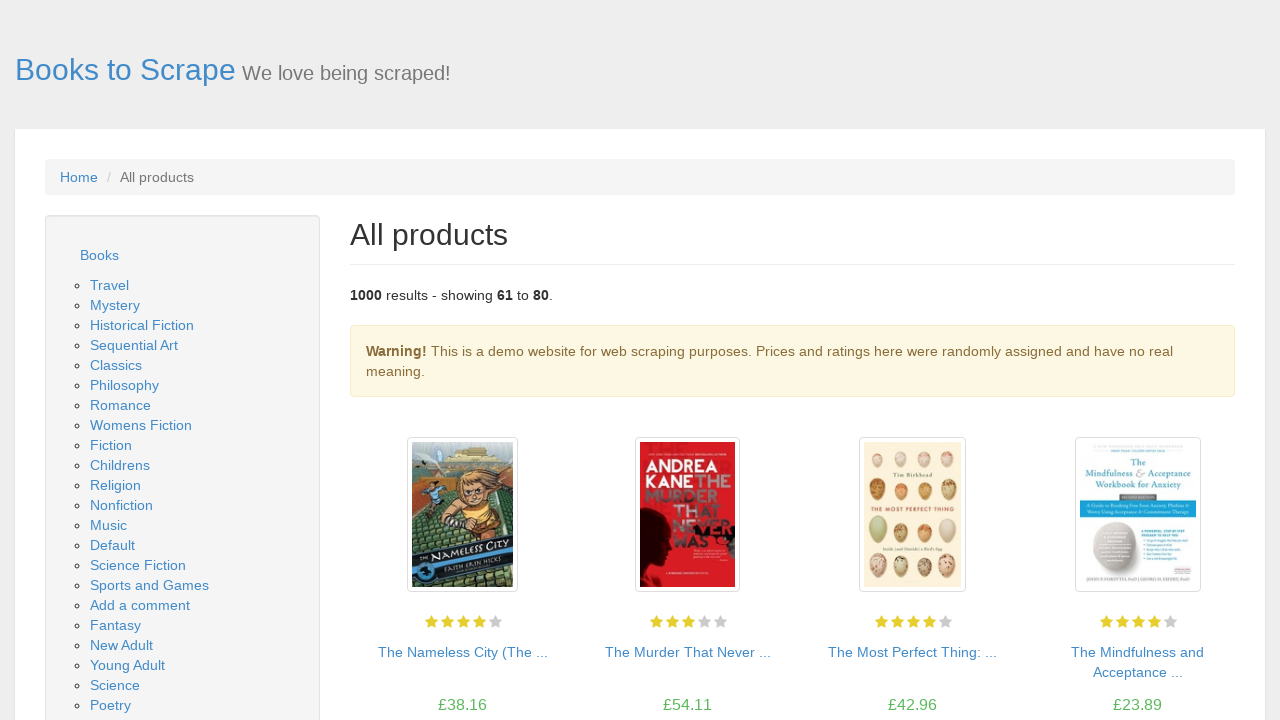

Verified book listings are visible on current page
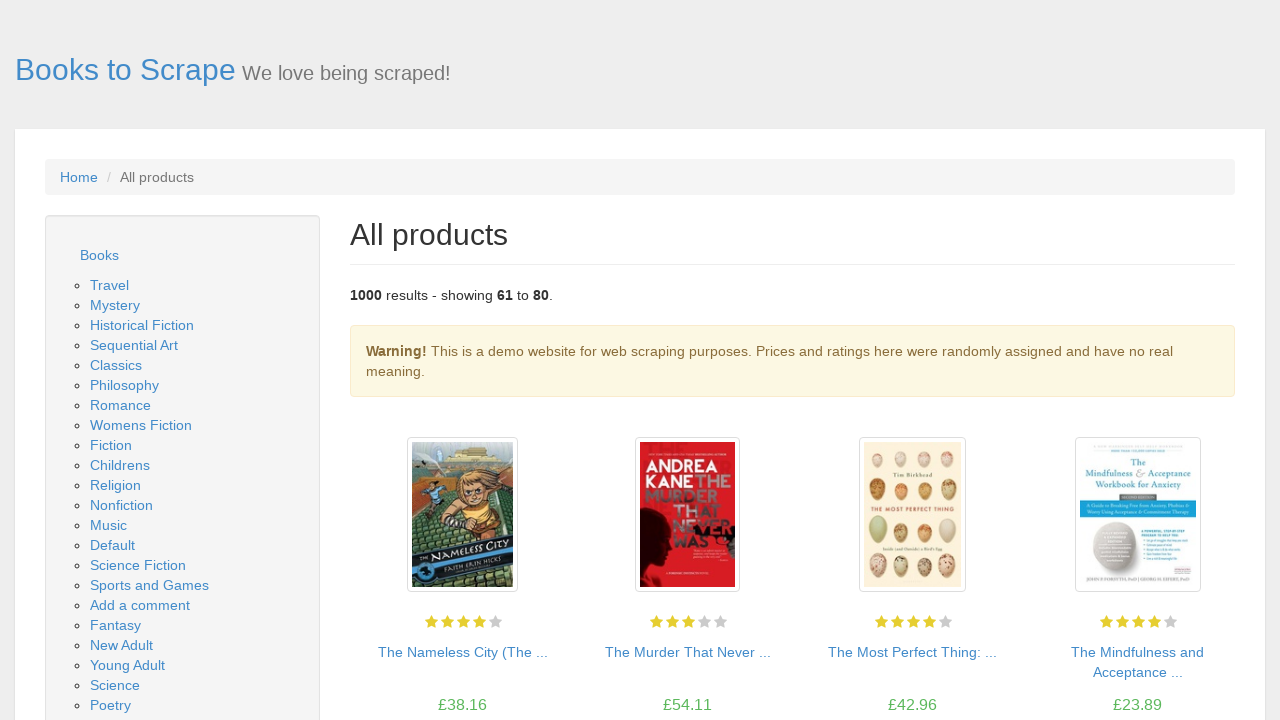

Clicked 'next' button to navigate to next page at (1206, 654) on .next a
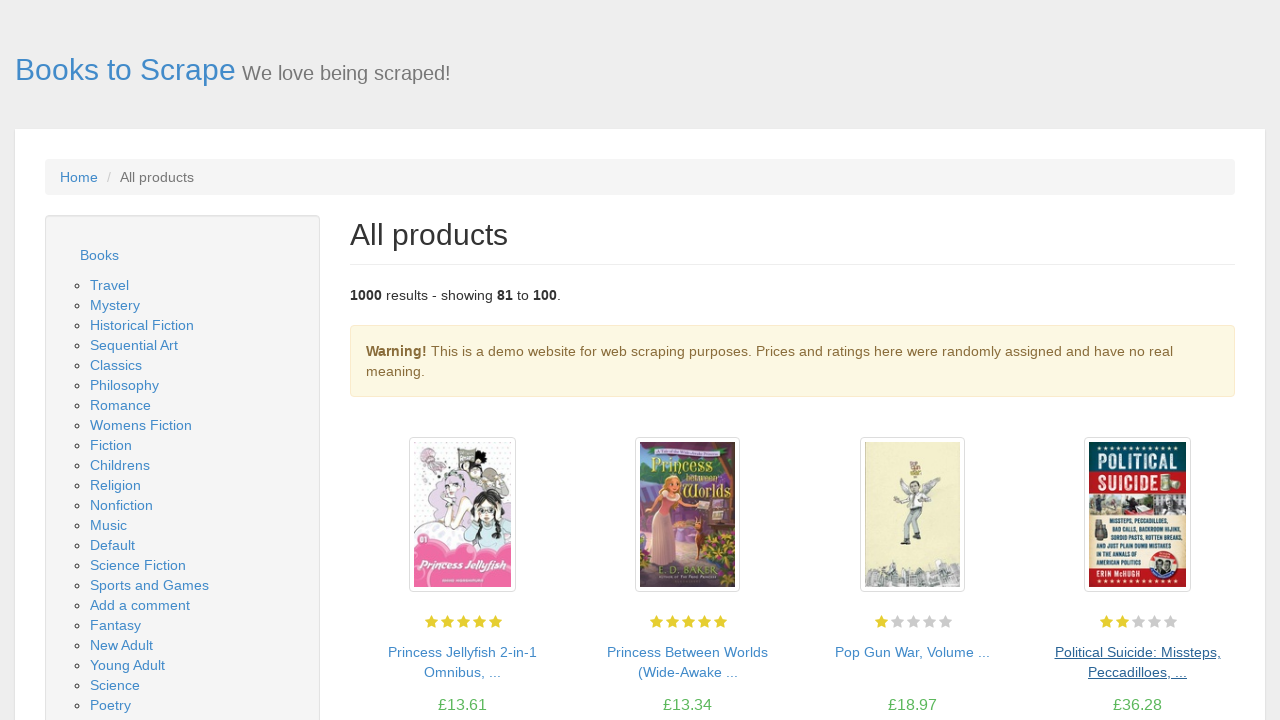

Waited for next page book listings to load
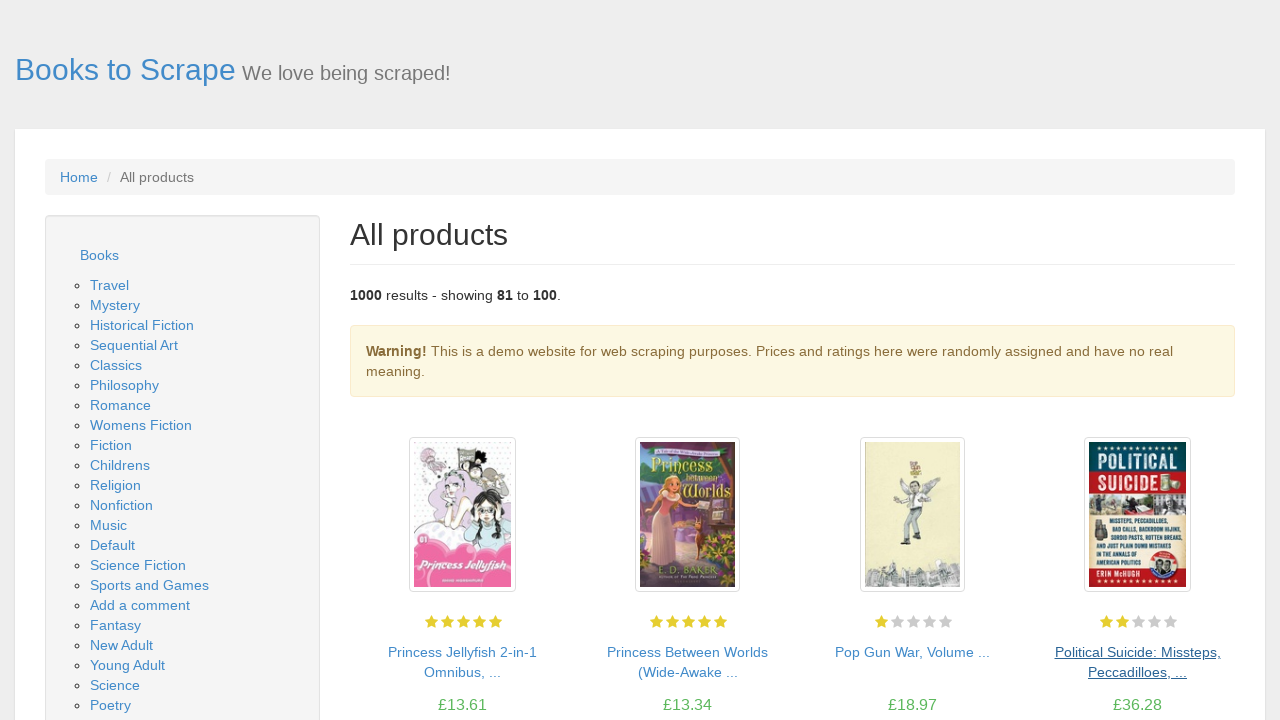

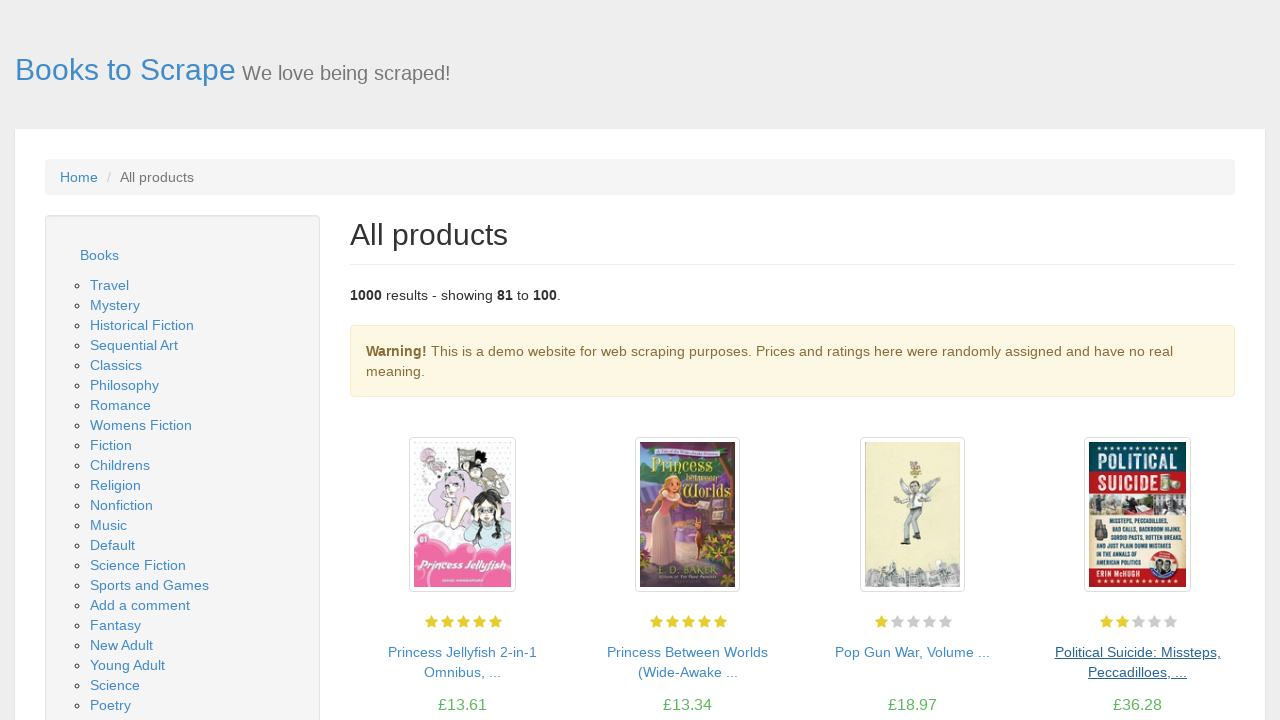